Tests browser back navigation after clicking a link

Starting URL: https://the-internet.herokuapp.com/

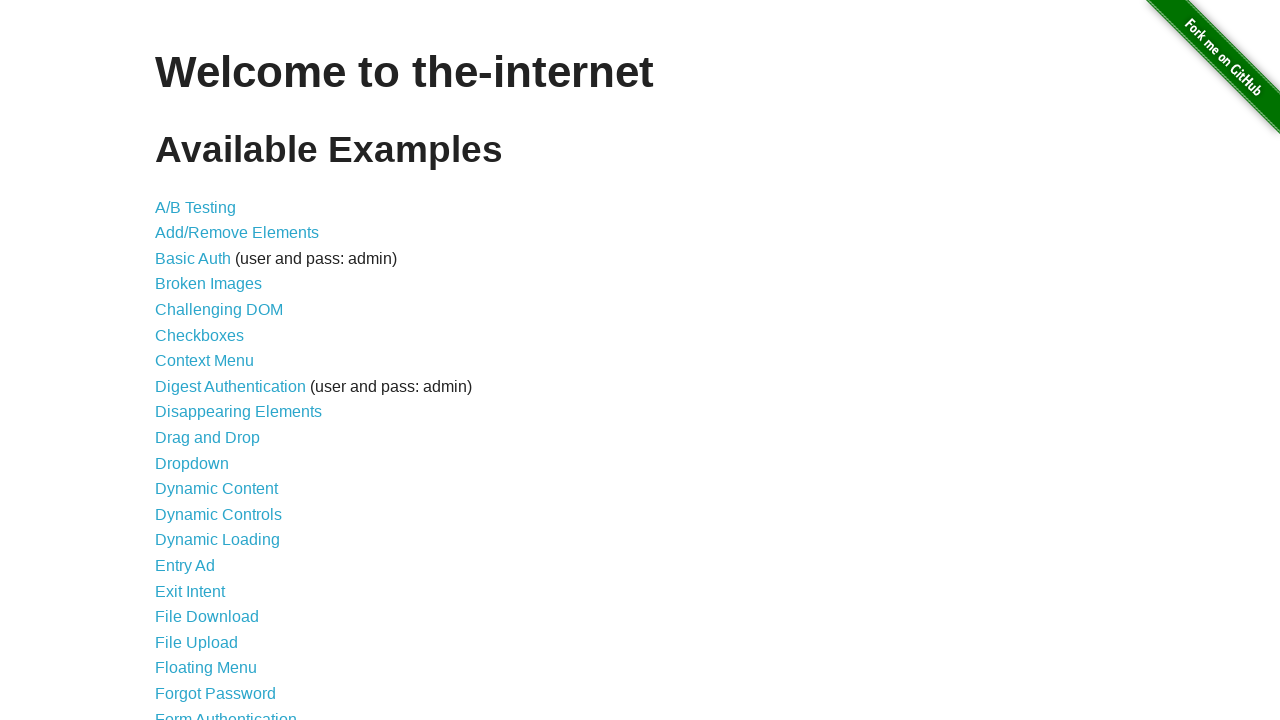

Clicked on frames link at (182, 361) on [href='/frames']
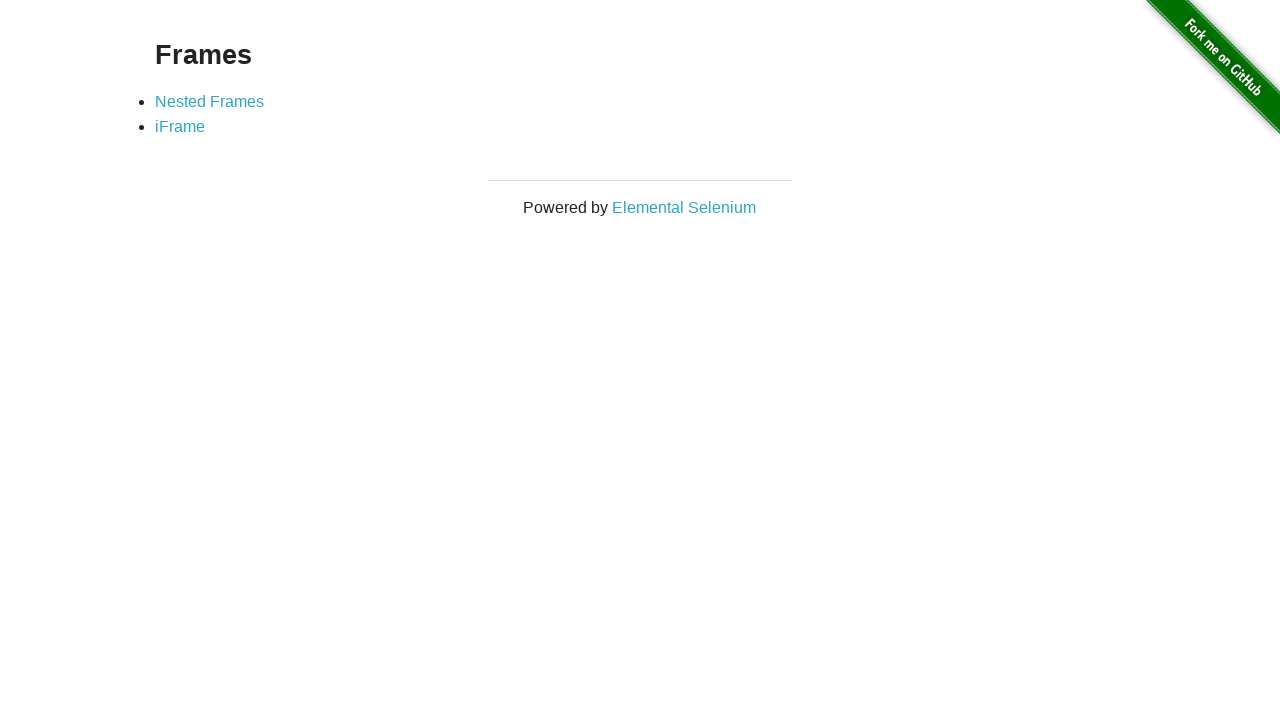

Navigated back using browser back button
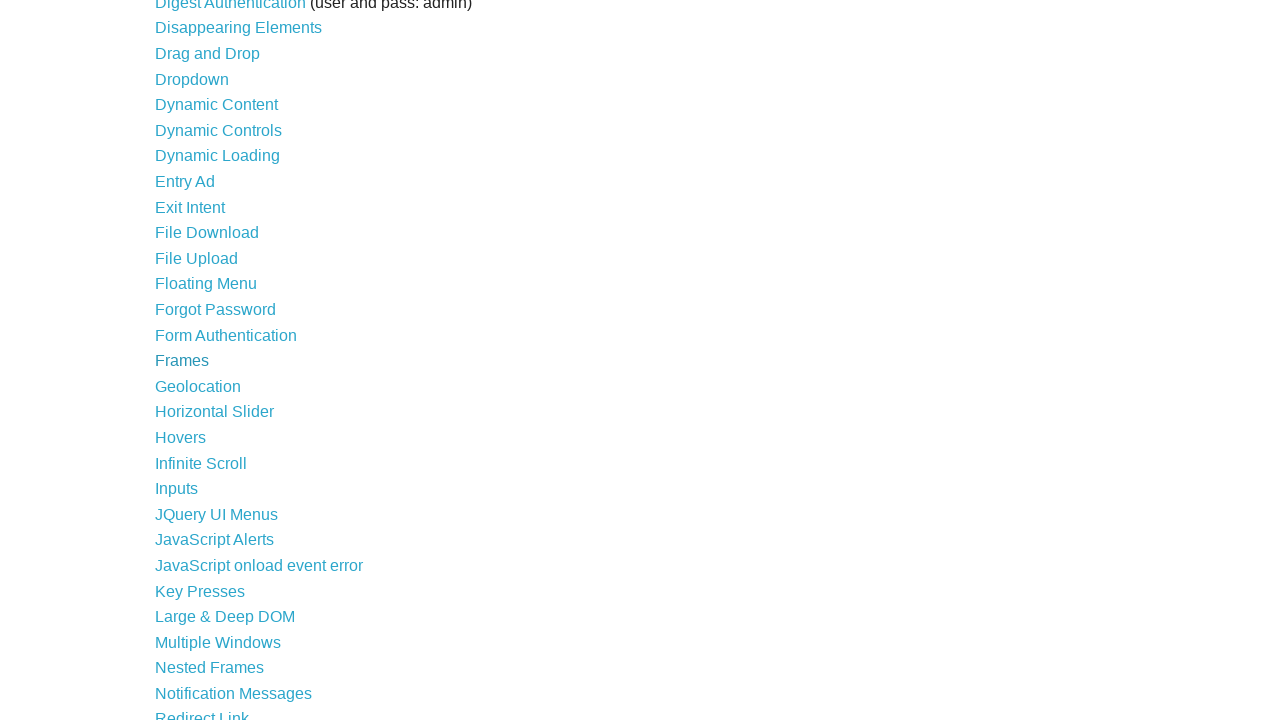

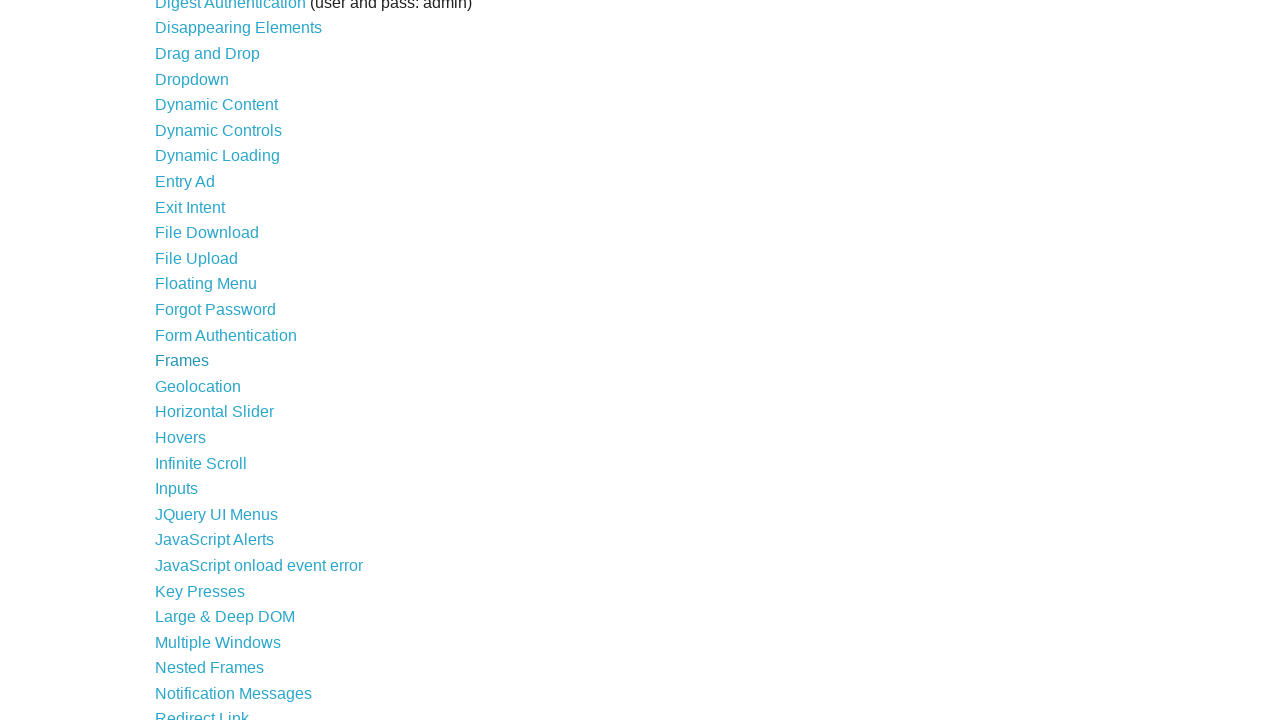